Tests JavaScript alert handling by clicking a prompt button and dismissing the resulting alert dialog.

Starting URL: https://demoqa.com/alerts

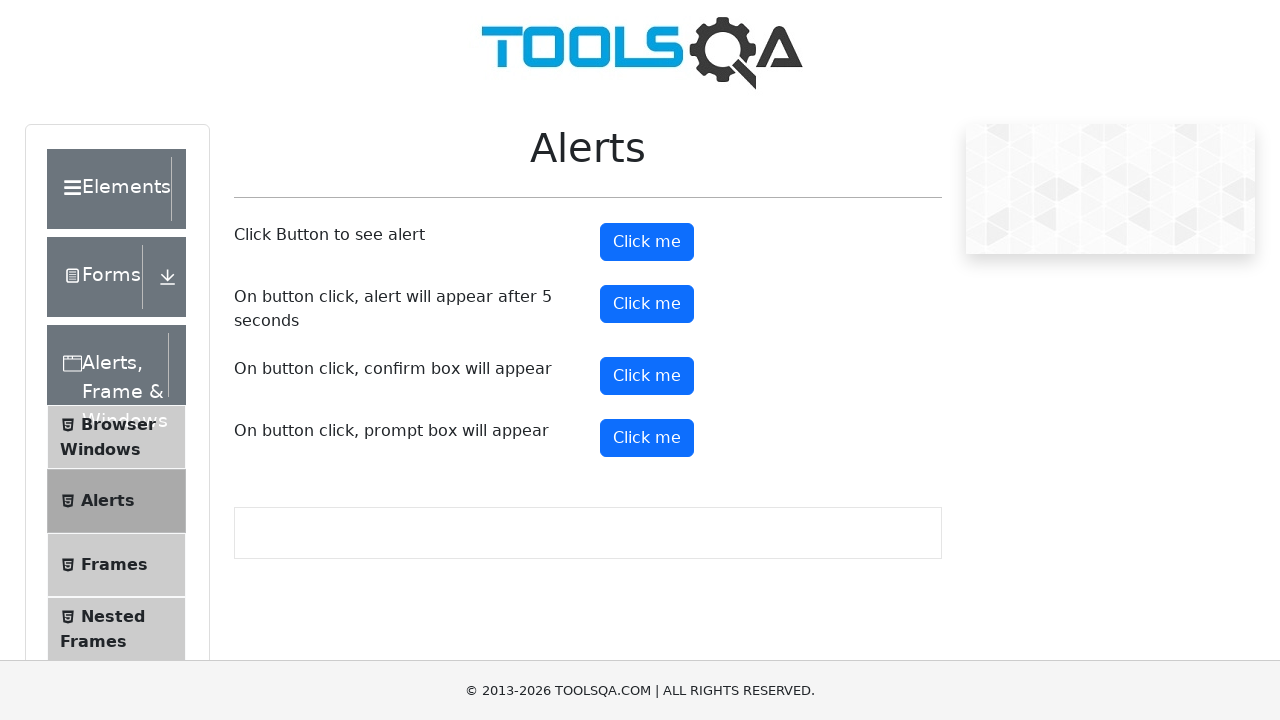

Set up dialog handler to dismiss alerts
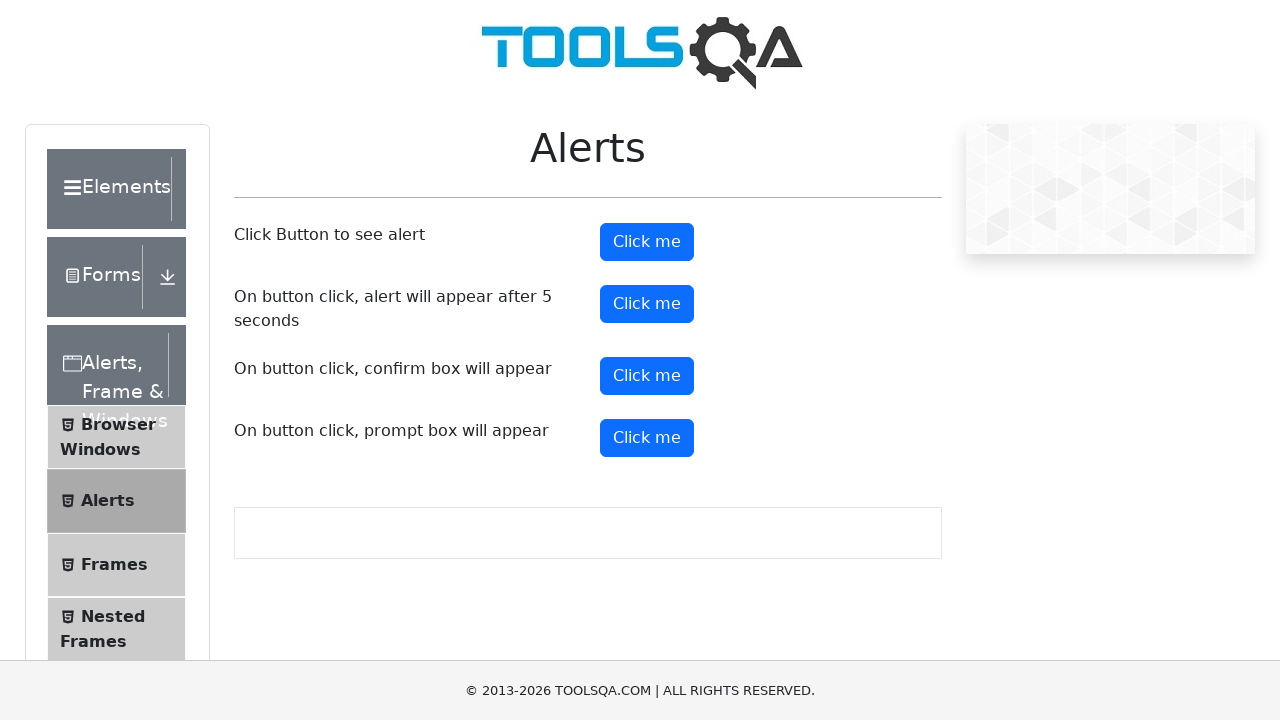

Clicked prompt button to trigger alert dialog at (647, 438) on #promtButton
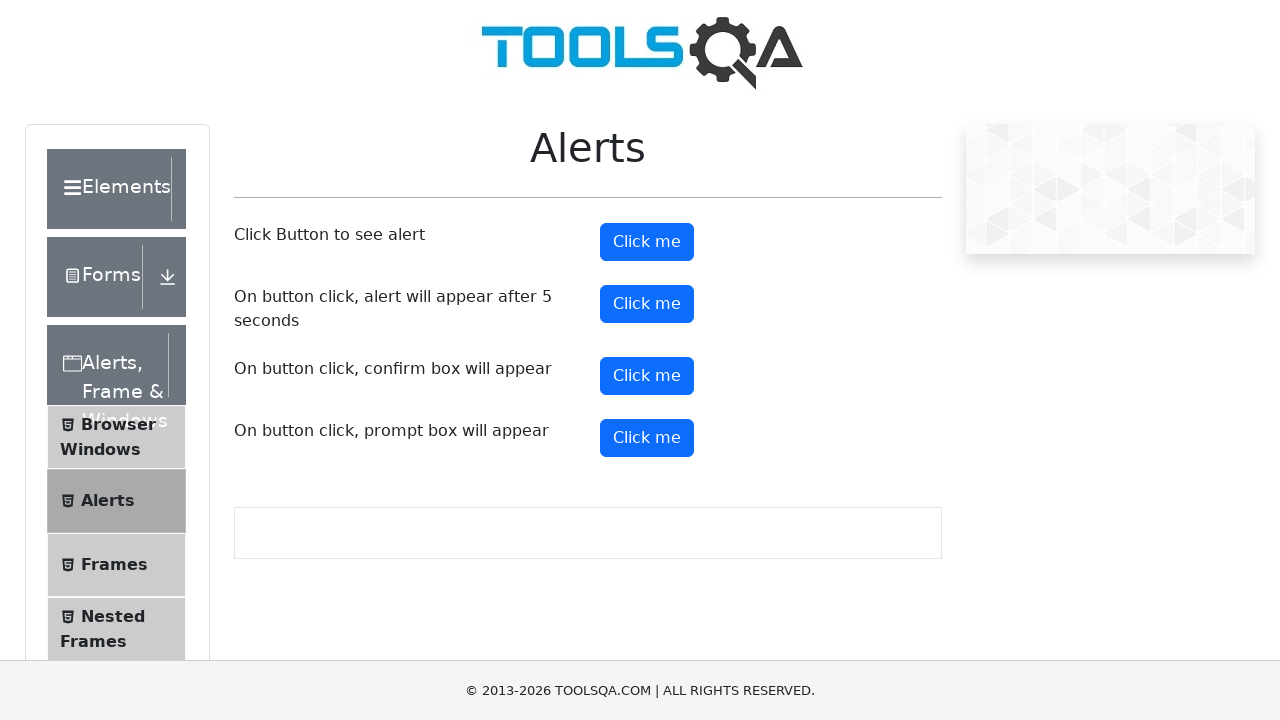

Waited for alert dialog interaction to complete
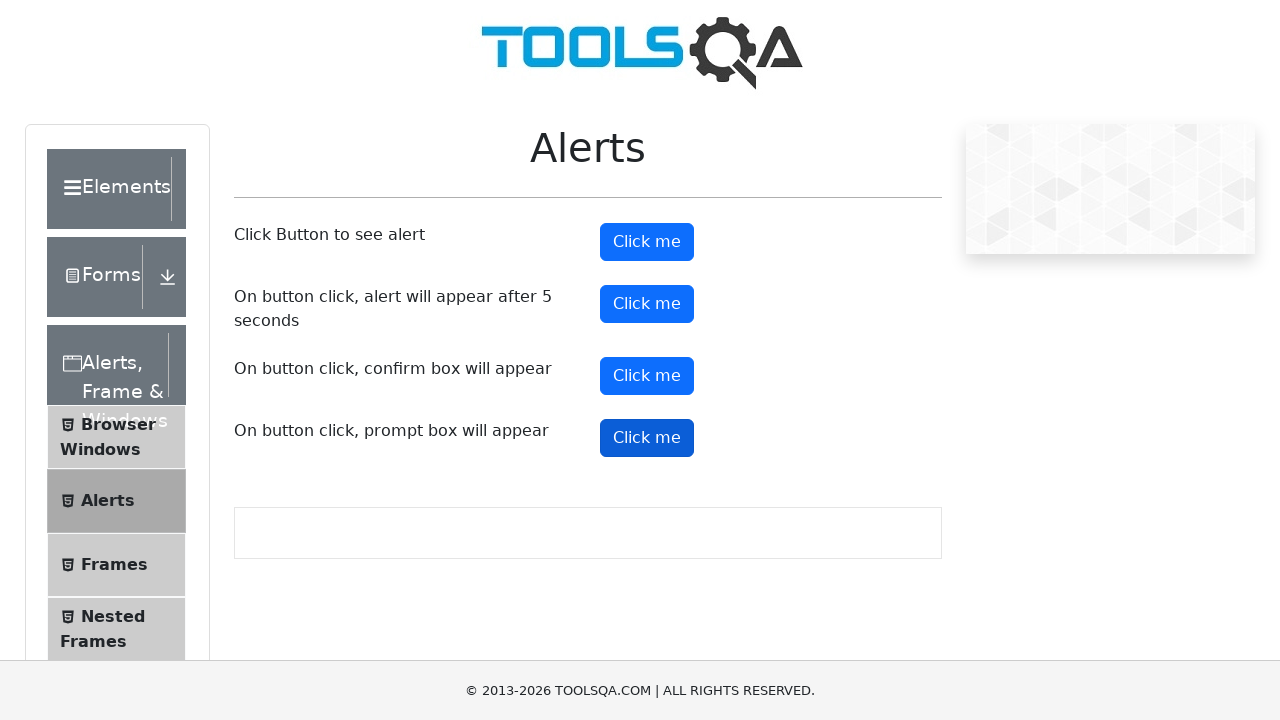

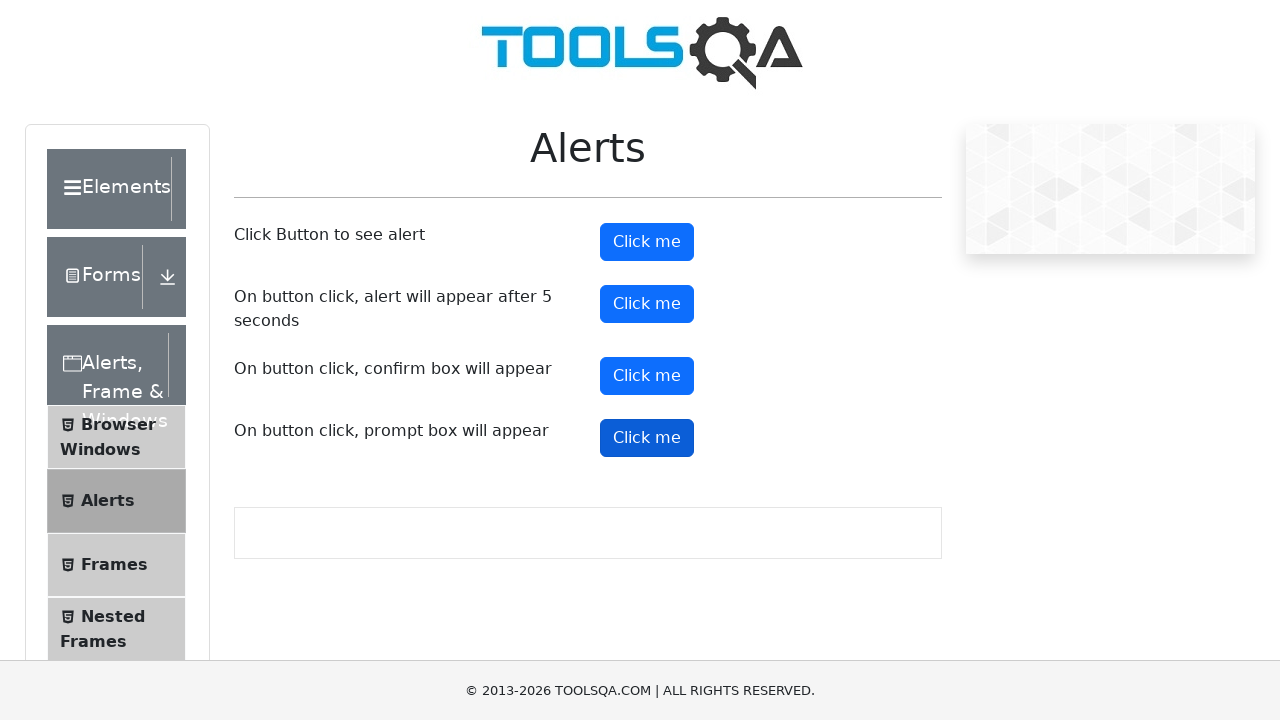